Tests the Playwright homepage by verifying the page title contains "Playwright", checking that the "Get started" link has the correct href attribute, clicking it, and verifying navigation to the intro page.

Starting URL: https://playwright.dev

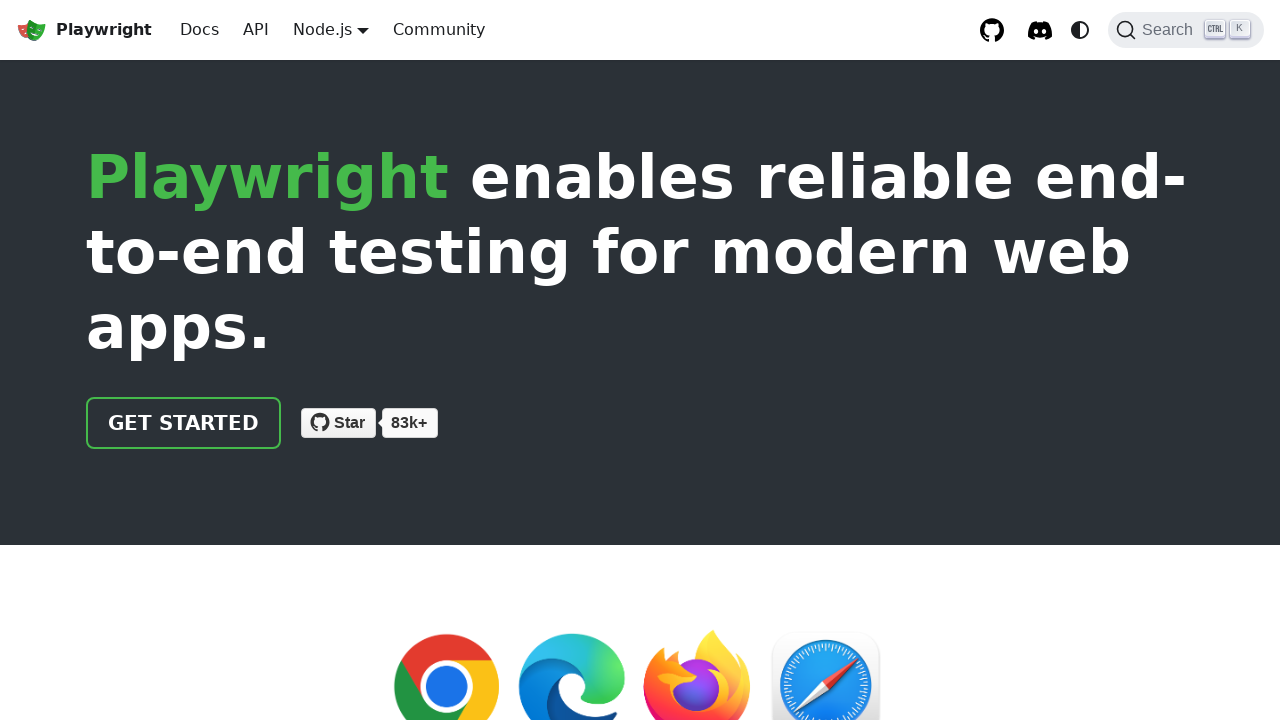

Verified page title contains 'Playwright'
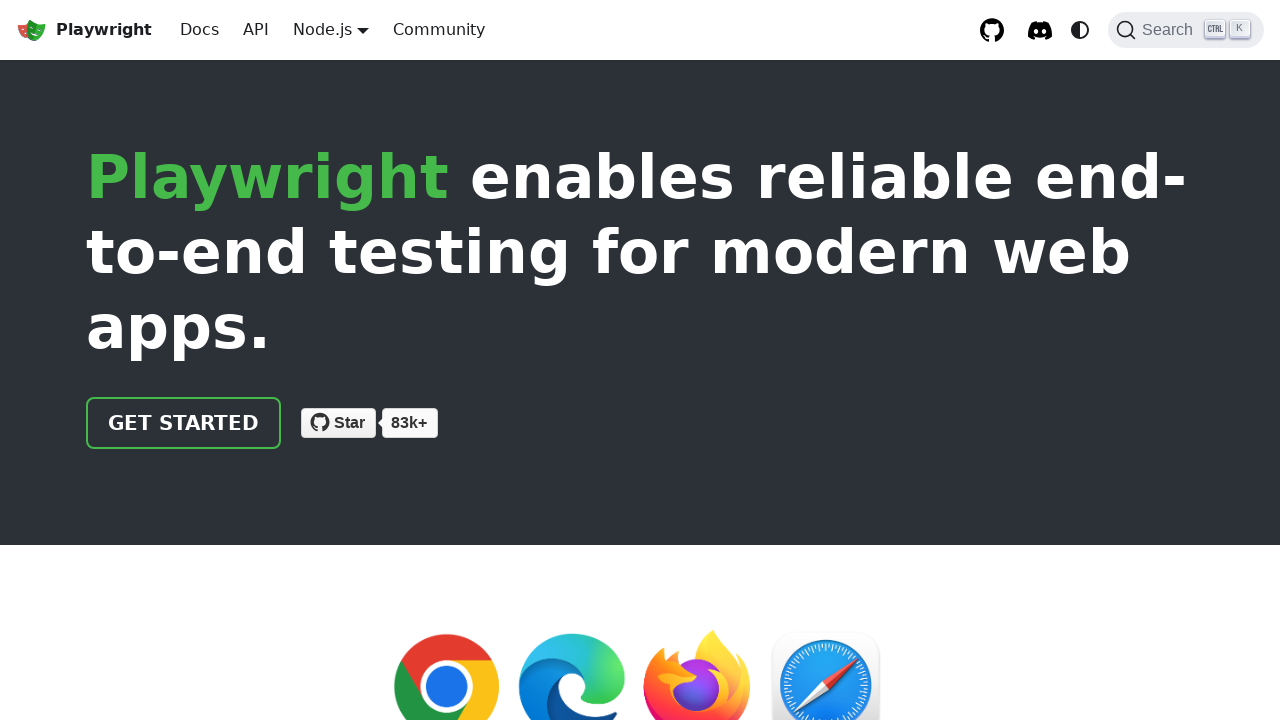

Located the 'Get started' link
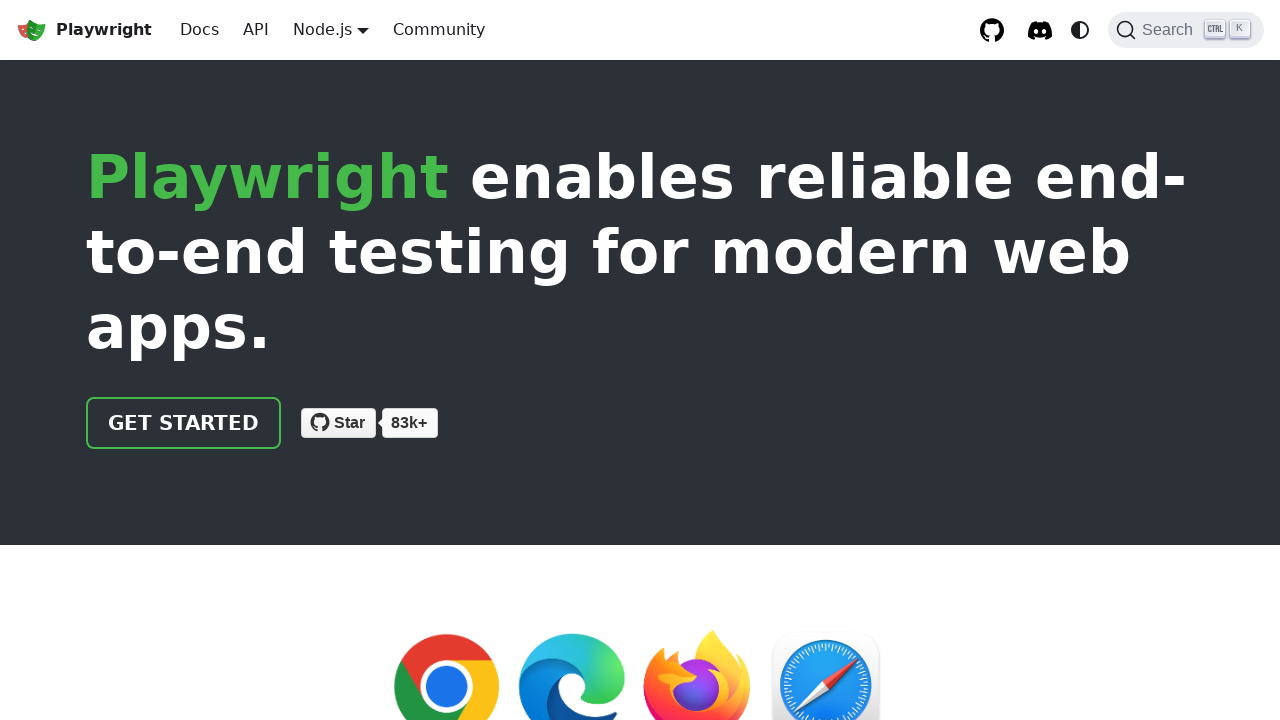

Verified 'Get started' link has correct href attribute '/docs/intro'
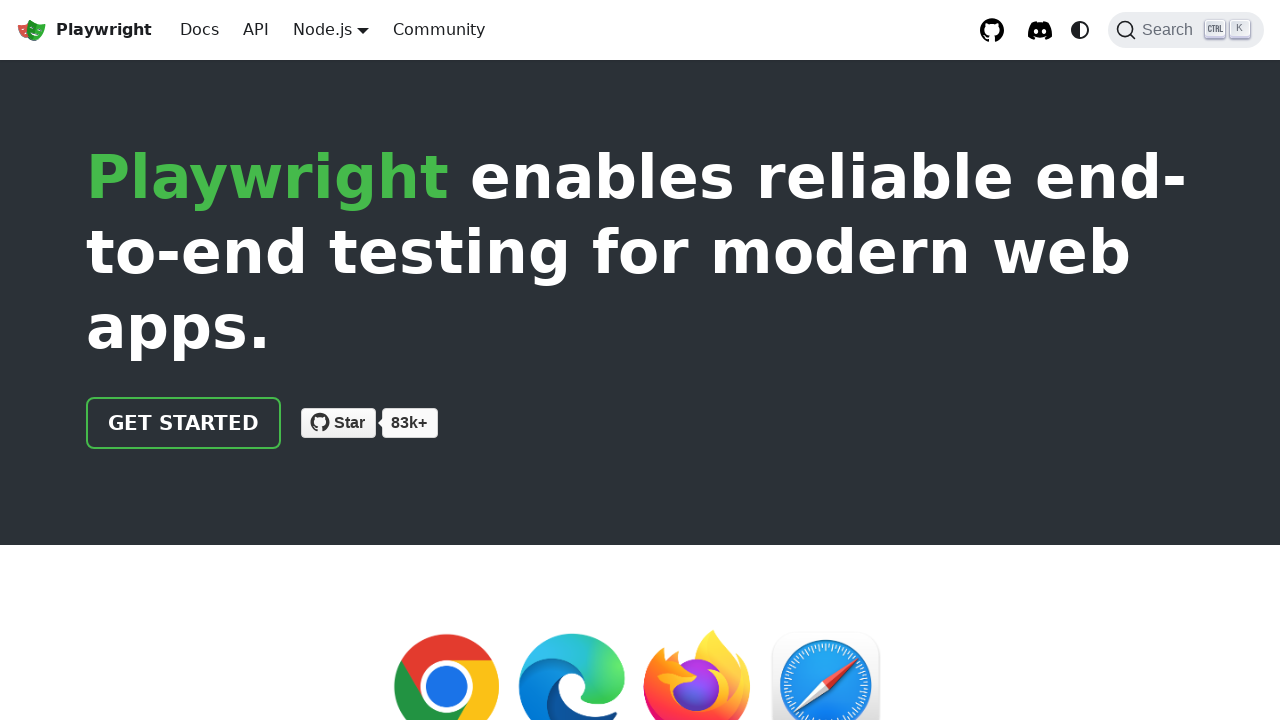

Clicked the 'Get started' link at (184, 423) on internal:role=link[name="Get started"i]
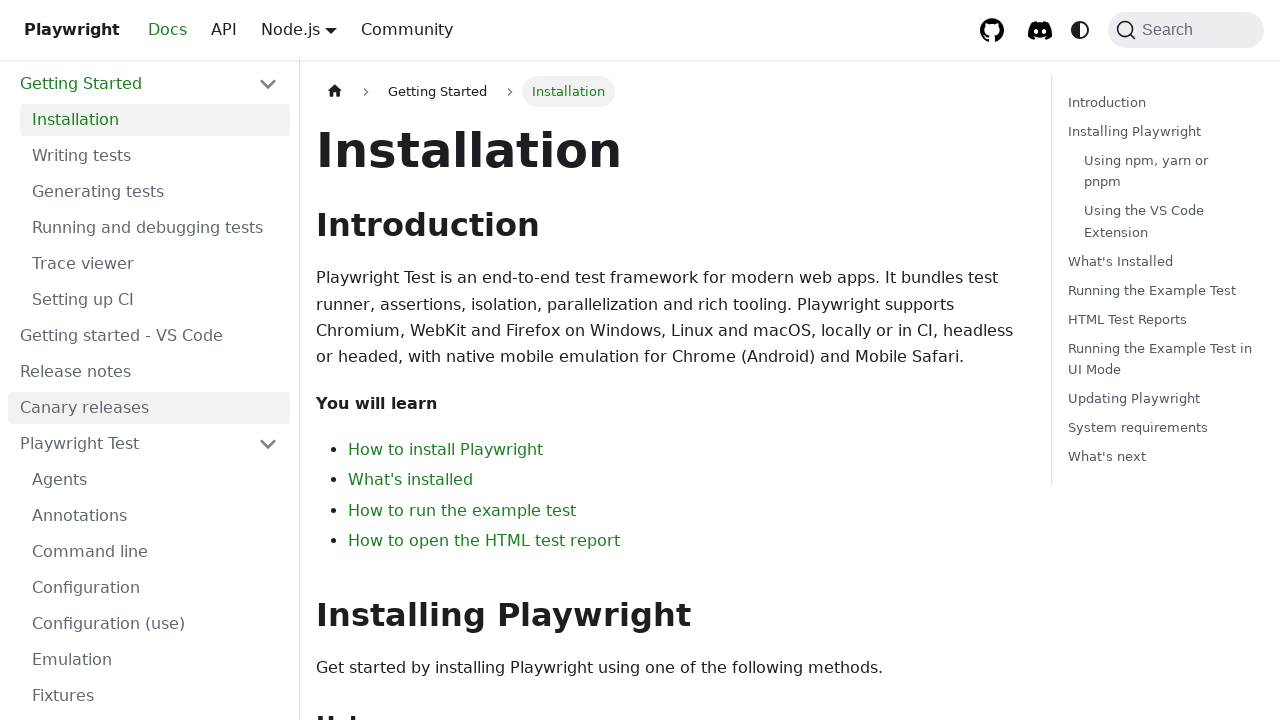

Navigated to intro page and verified URL contains 'intro'
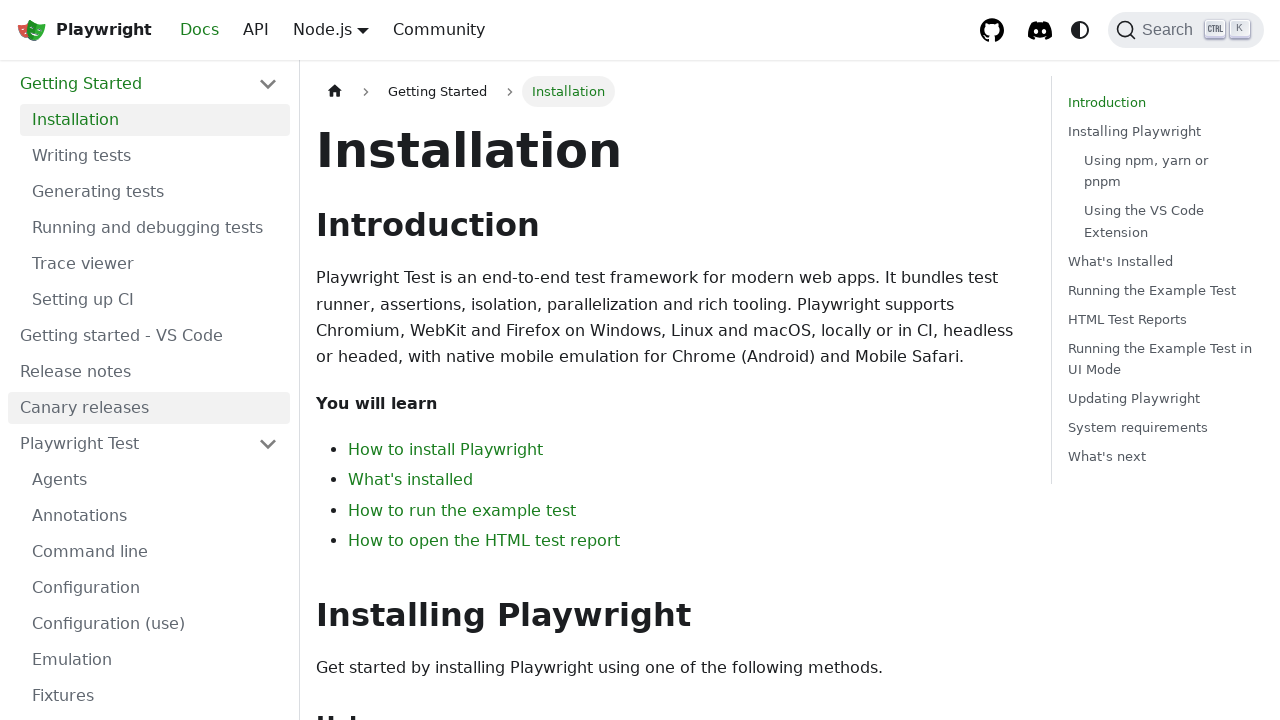

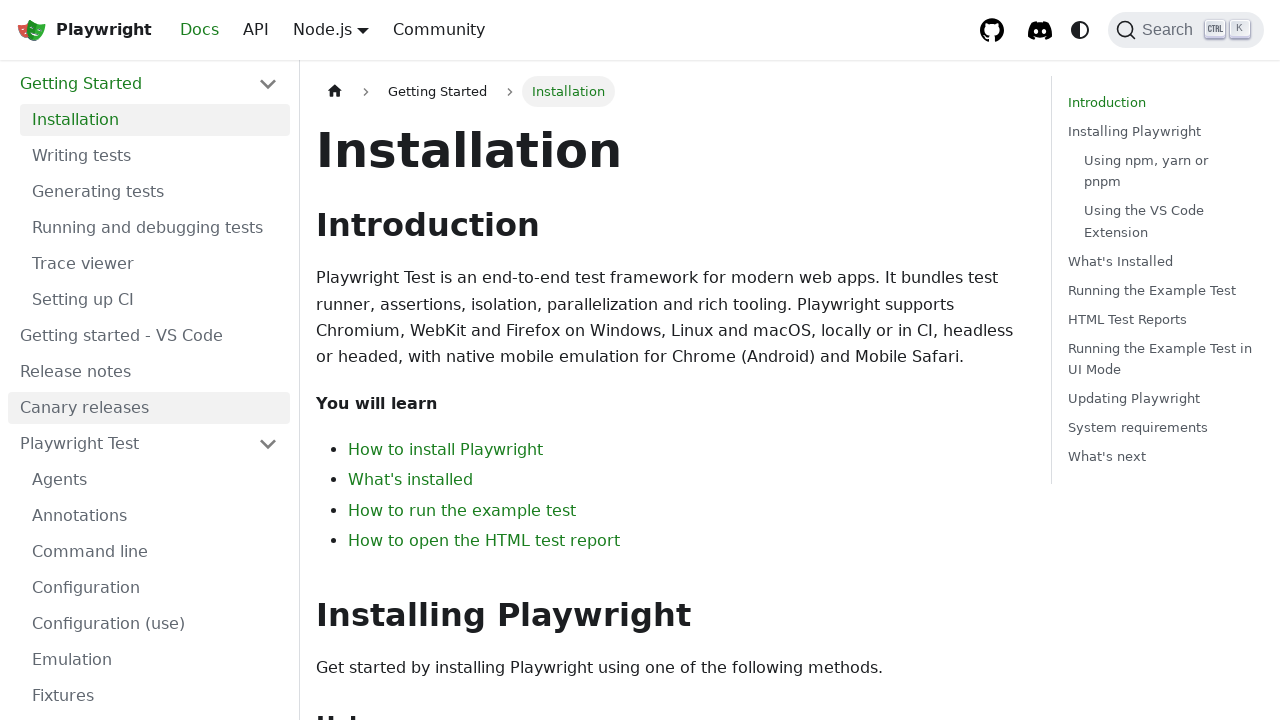